Tests the password reset functionality by entering an incorrect username and verifying the error message displayed

Starting URL: https://login1.nextbasecrm.com/?forgot_password=yes

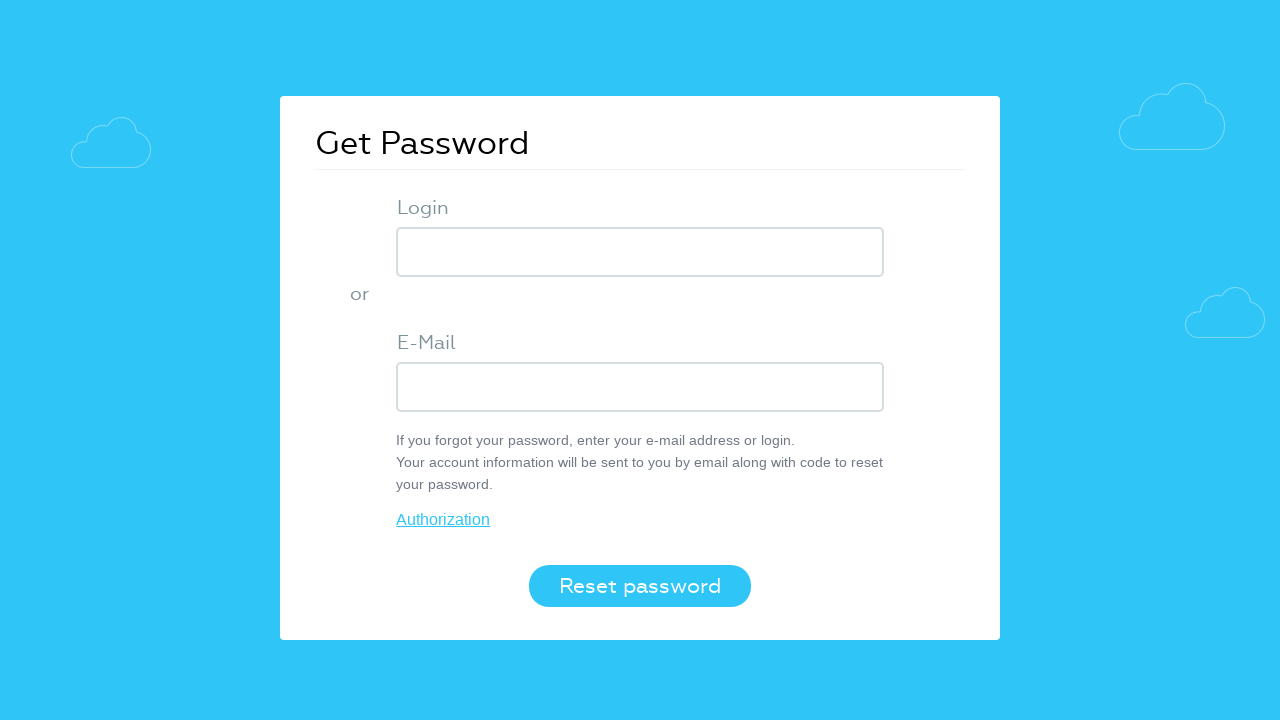

Entered 'incorrect' username into login field on input.login-inp
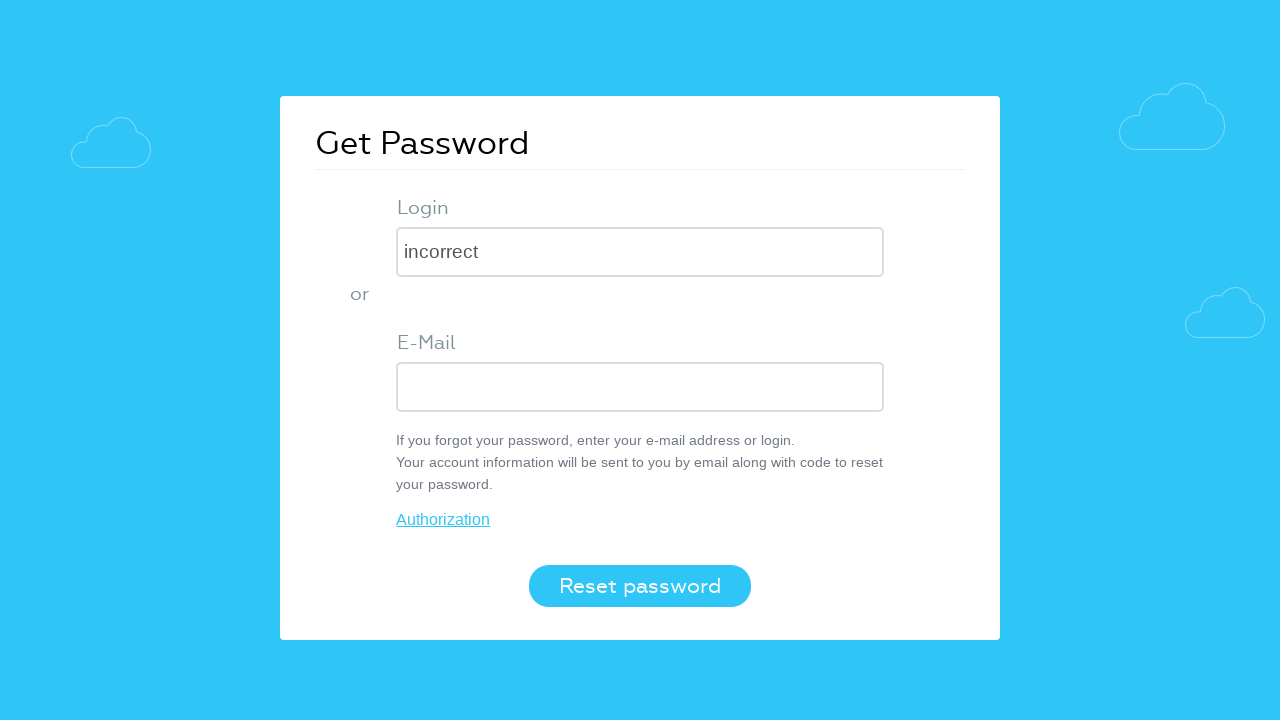

Clicked Reset password button at (640, 586) on button[value='Reset password']
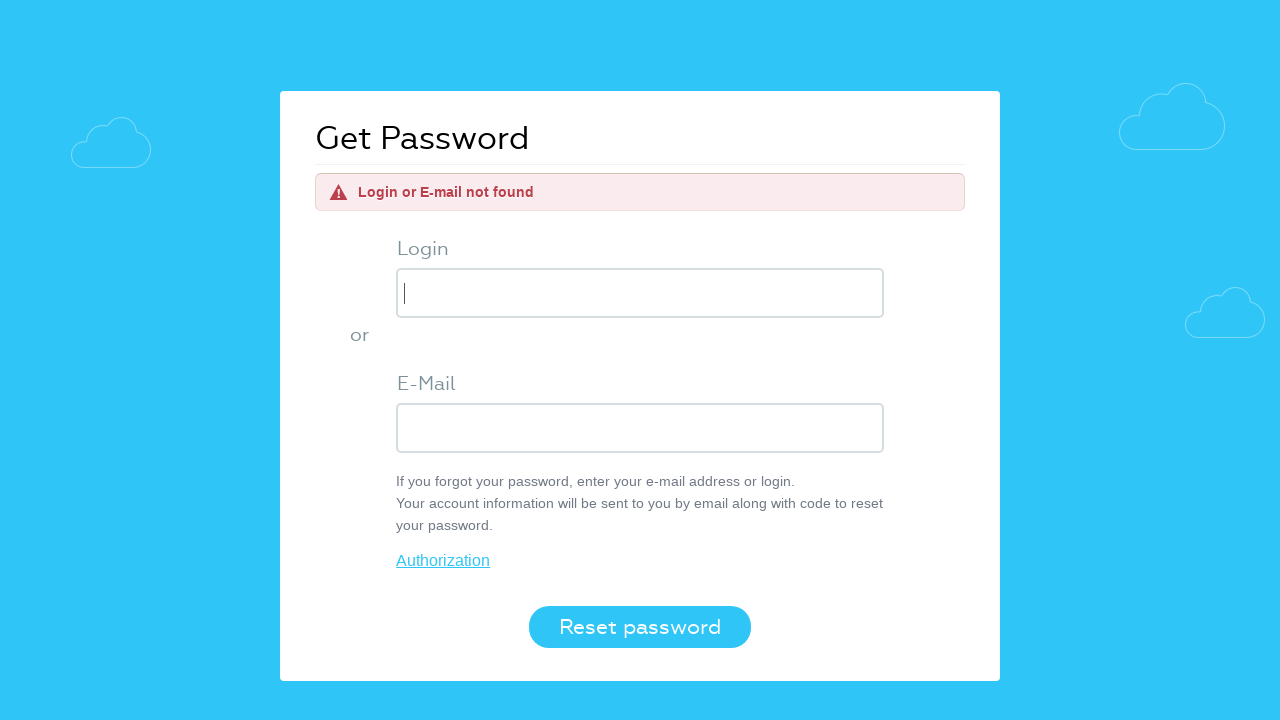

Error message appeared on screen
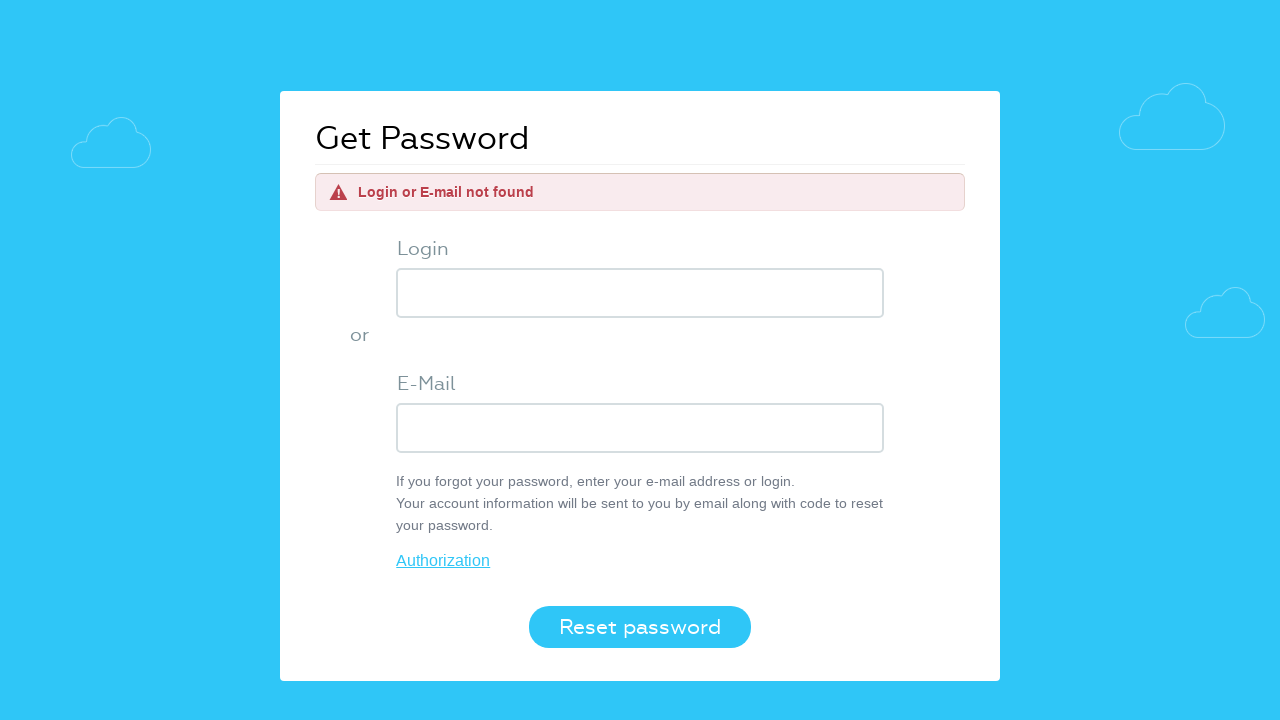

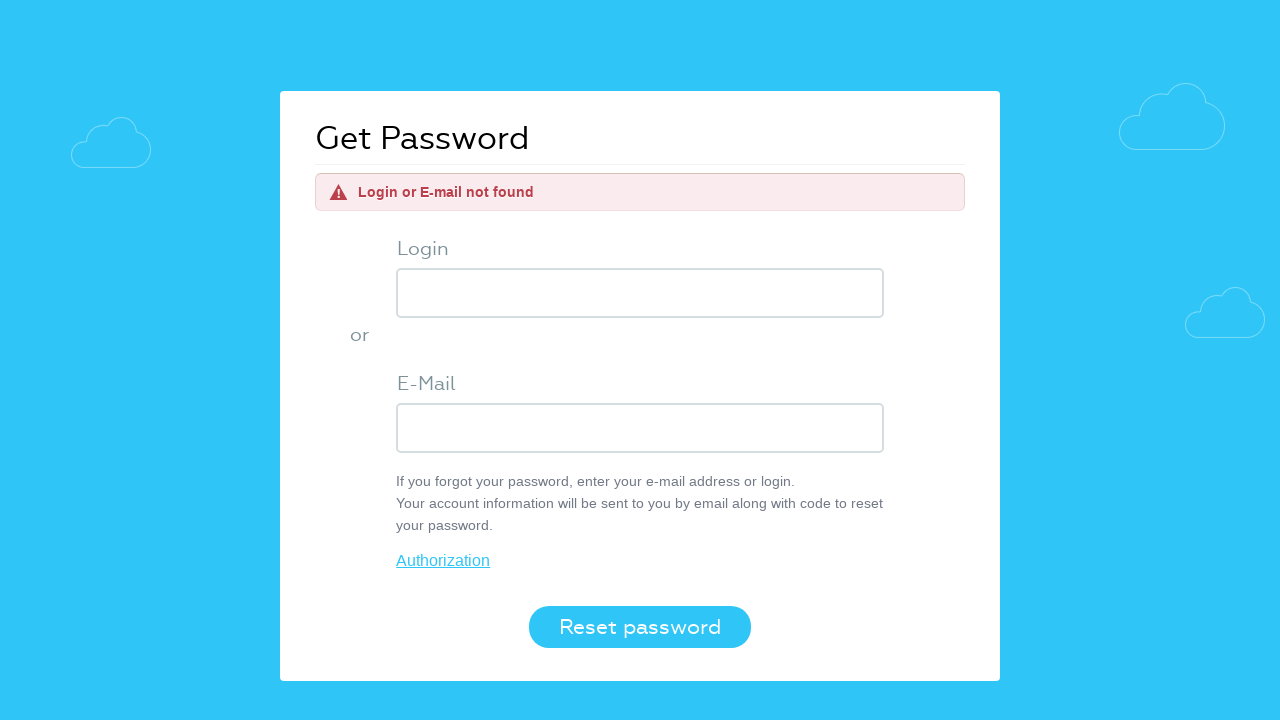